Validates page title and URL of the Demoblaze store homepage

Starting URL: https://demoblaze.com/index.html

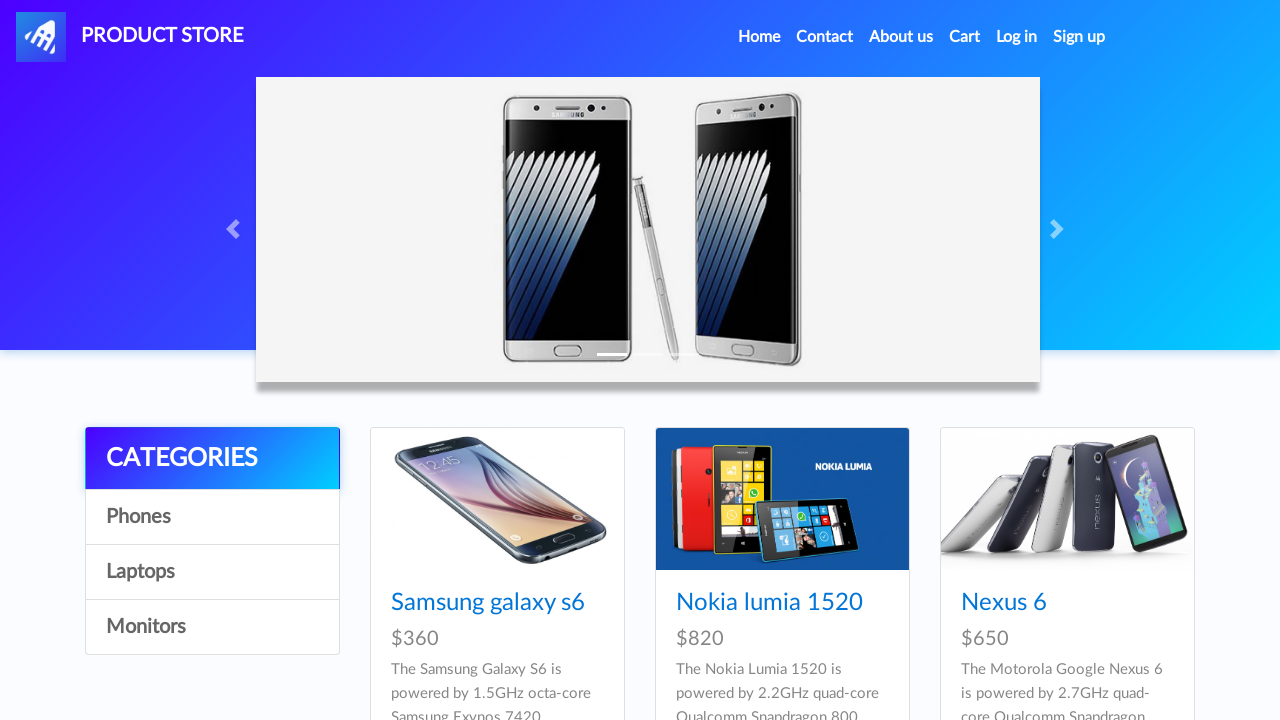

Verified page title is 'STORE'
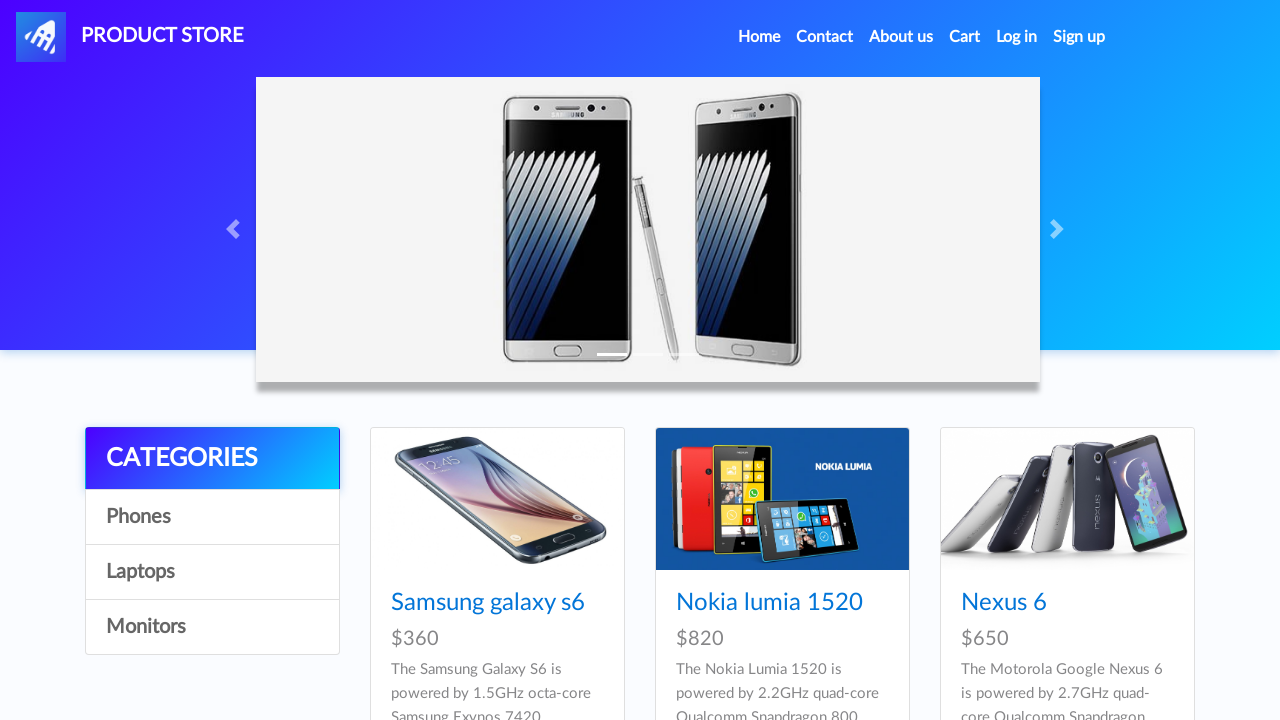

Verified page URL is 'https://demoblaze.com/index.html'
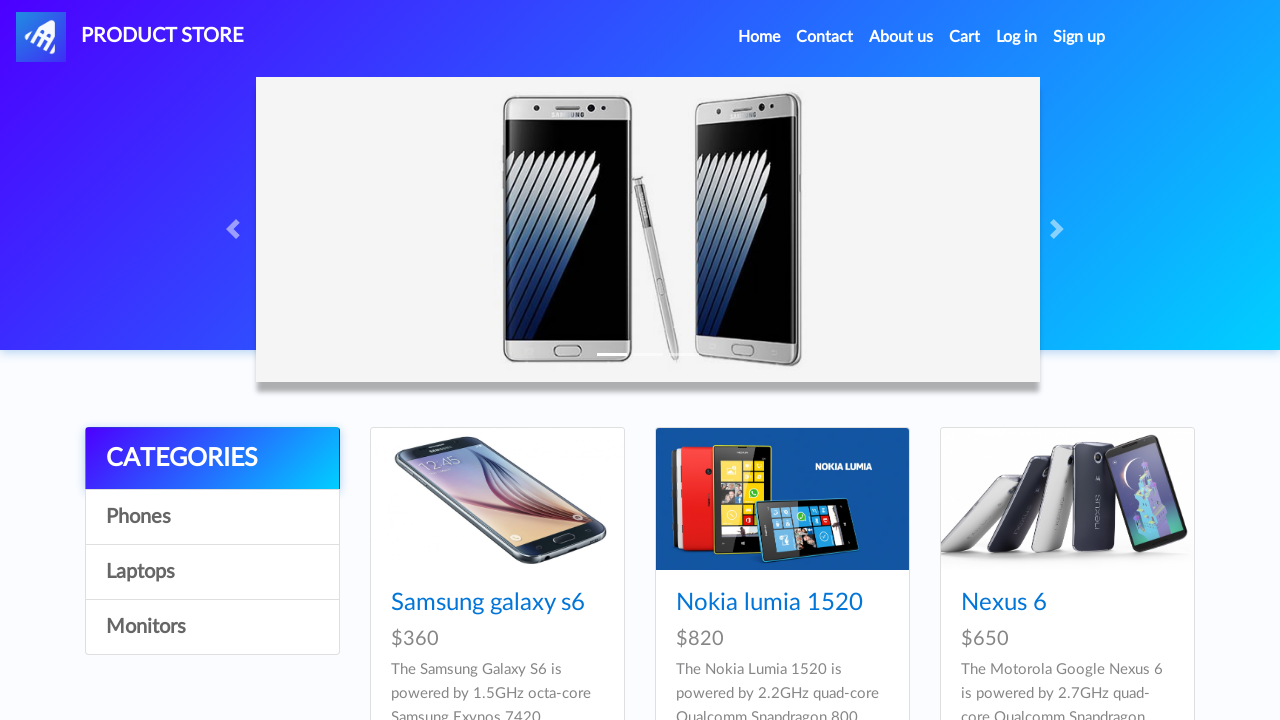

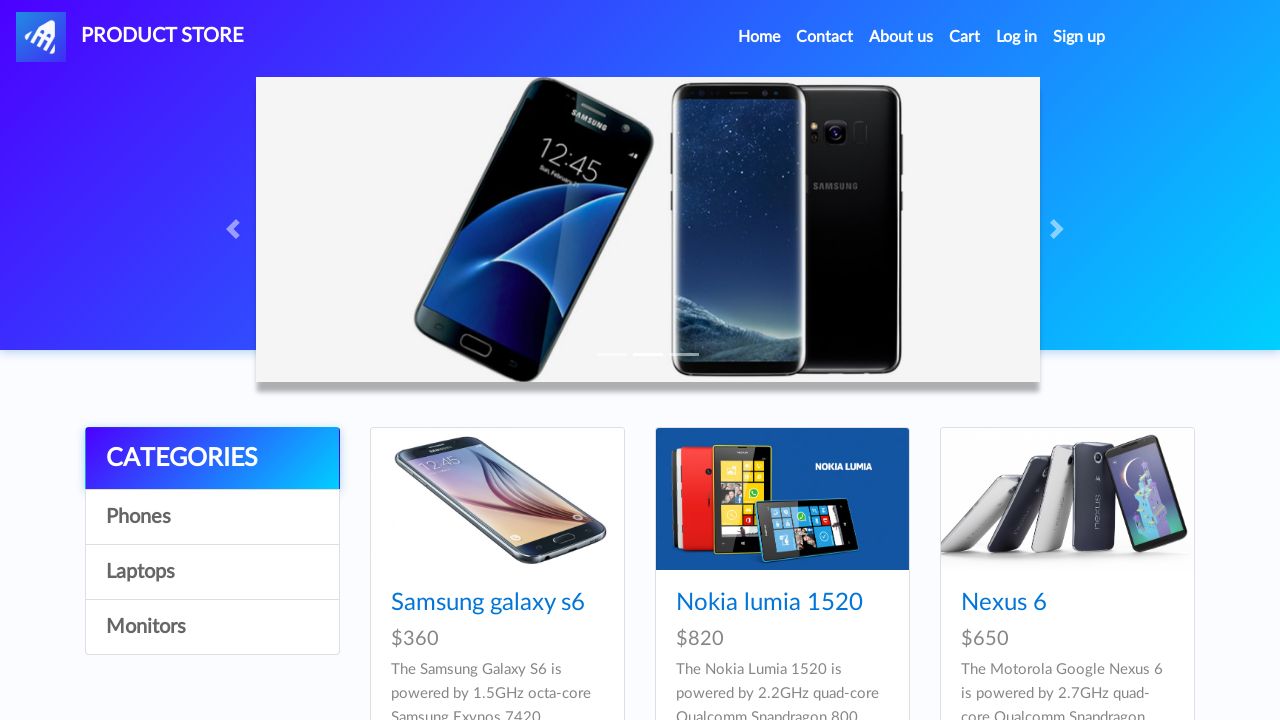